Tests that todo data persists after page reload

Starting URL: https://demo.playwright.dev/todomvc

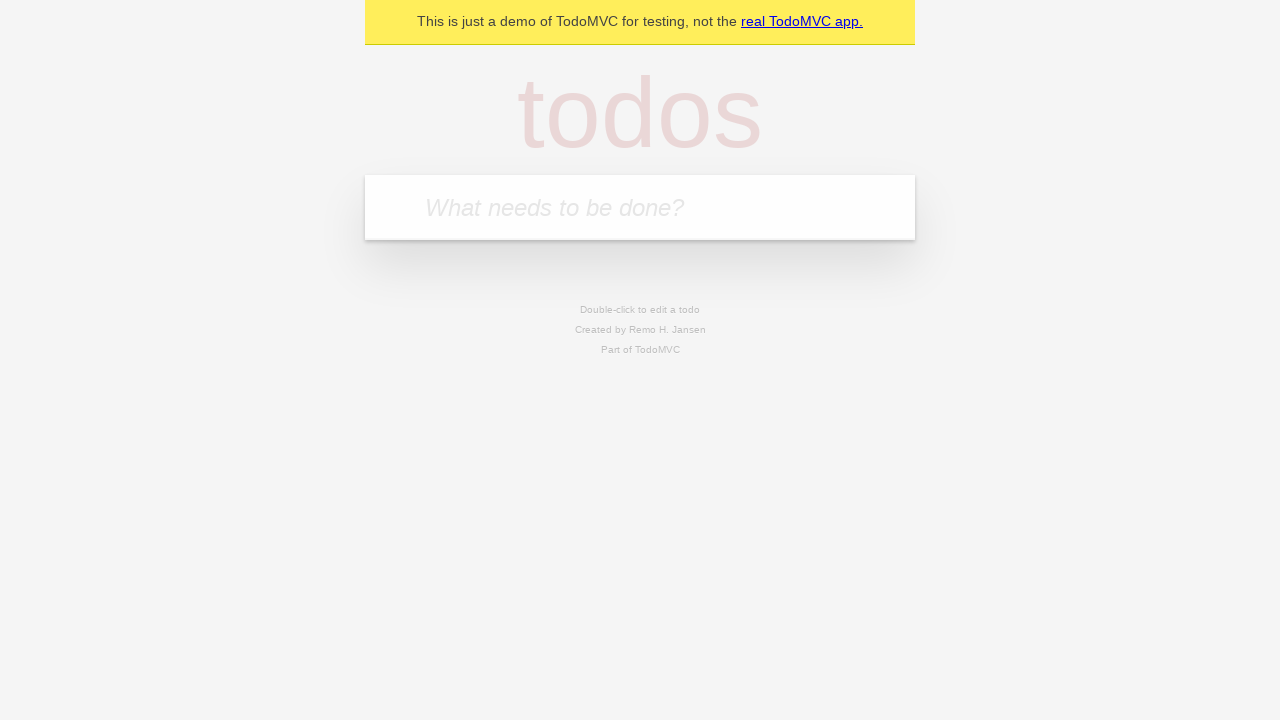

Filled new todo input with 'buy some cheese' on .new-todo
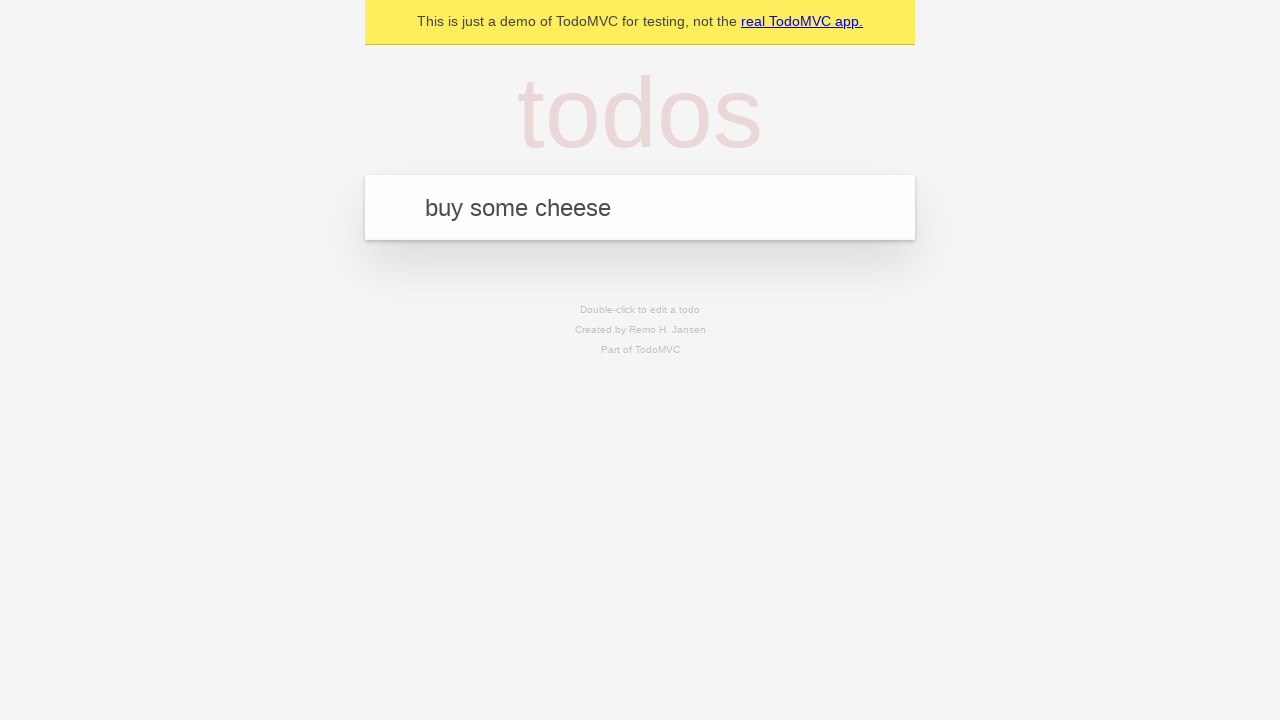

Pressed Enter to create first todo on .new-todo
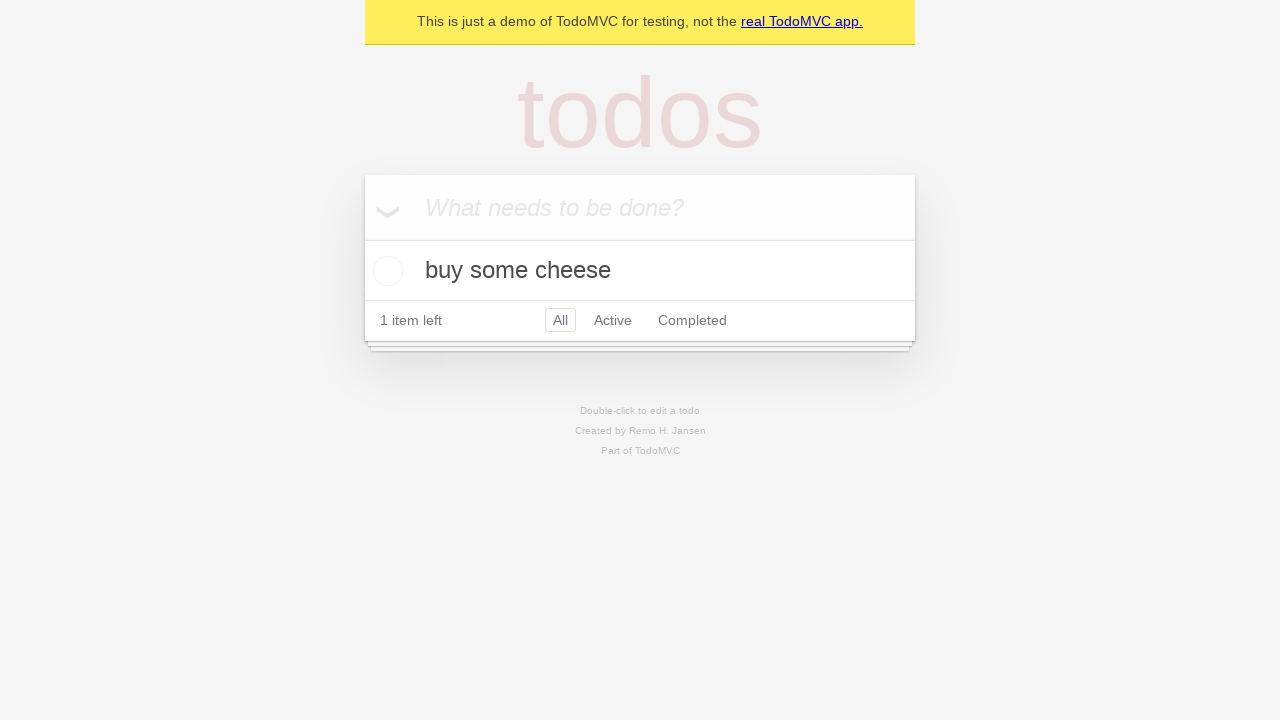

Filled new todo input with 'feed the cat' on .new-todo
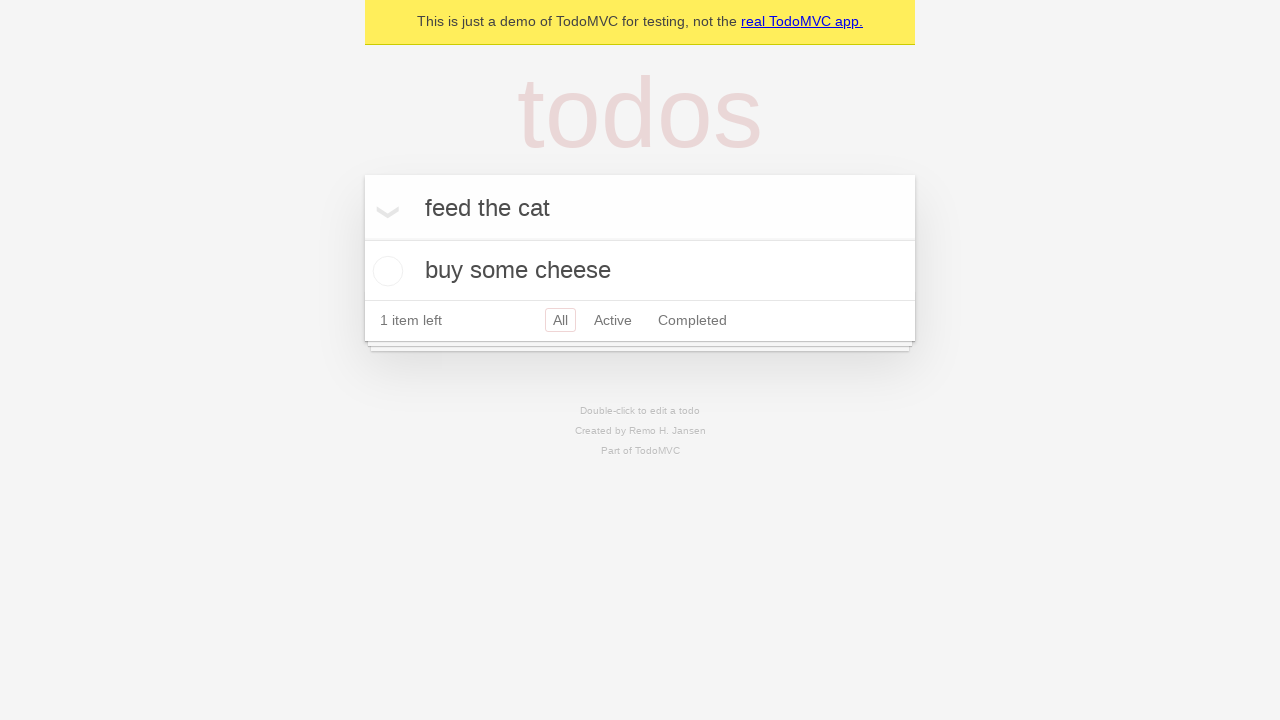

Pressed Enter to create second todo on .new-todo
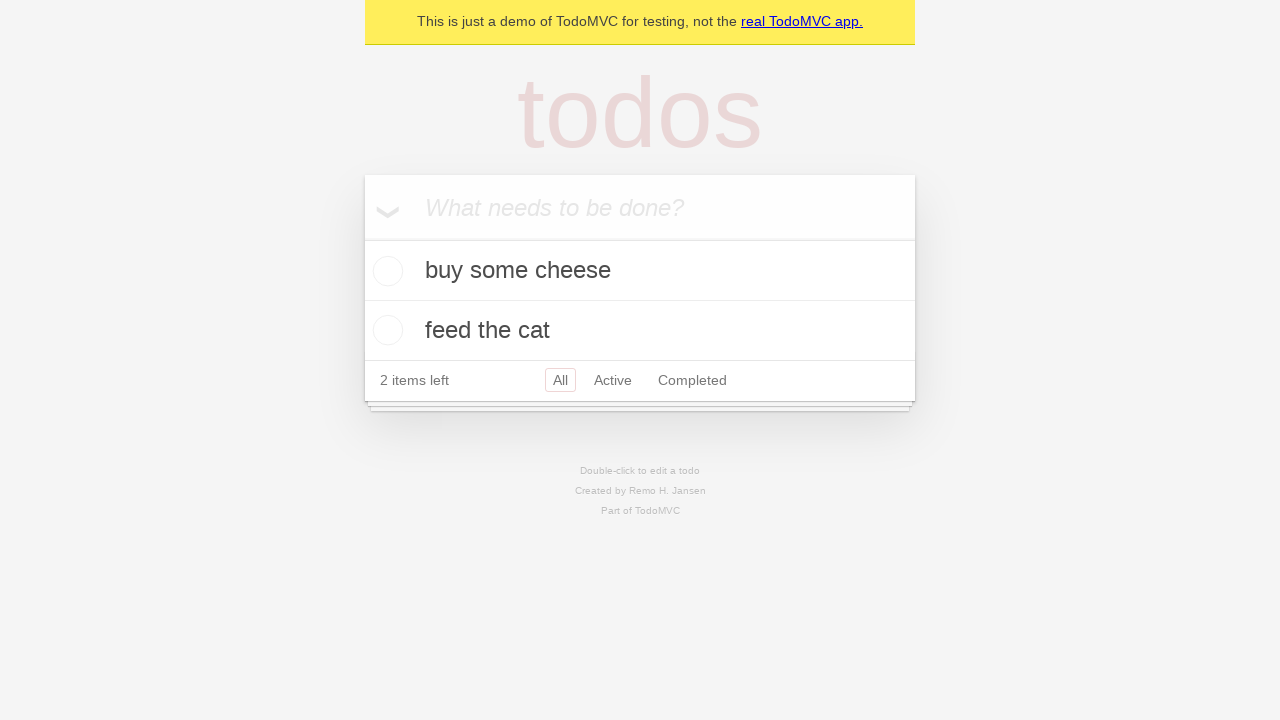

Checked the first todo as completed at (385, 271) on .todo-list li >> nth=0 >> .toggle
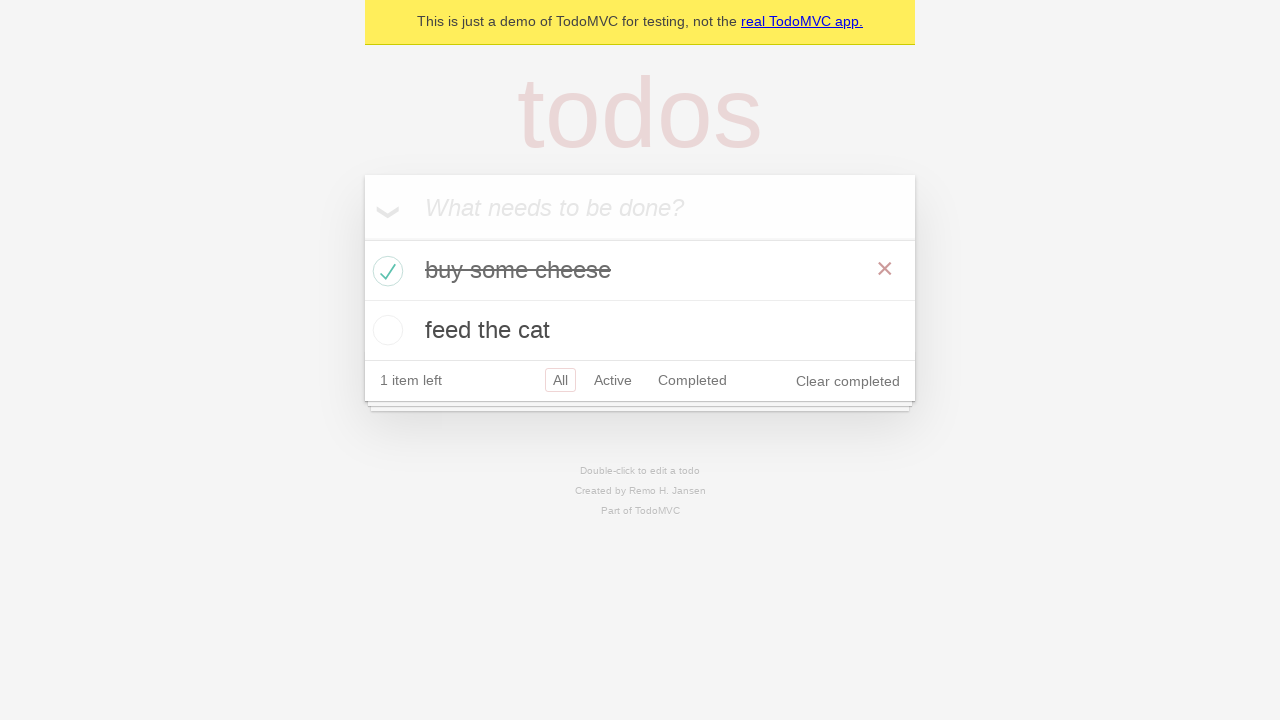

Reloaded the page to test data persistence
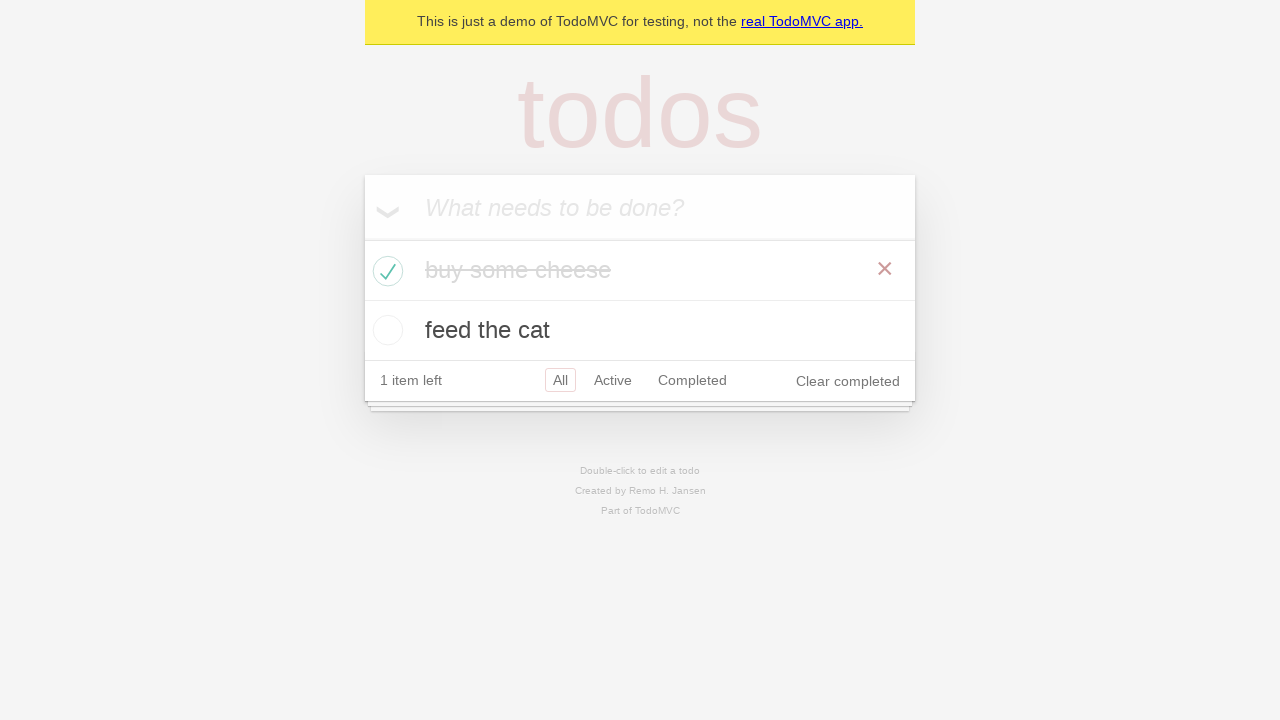

Waited for todos to load after page reload
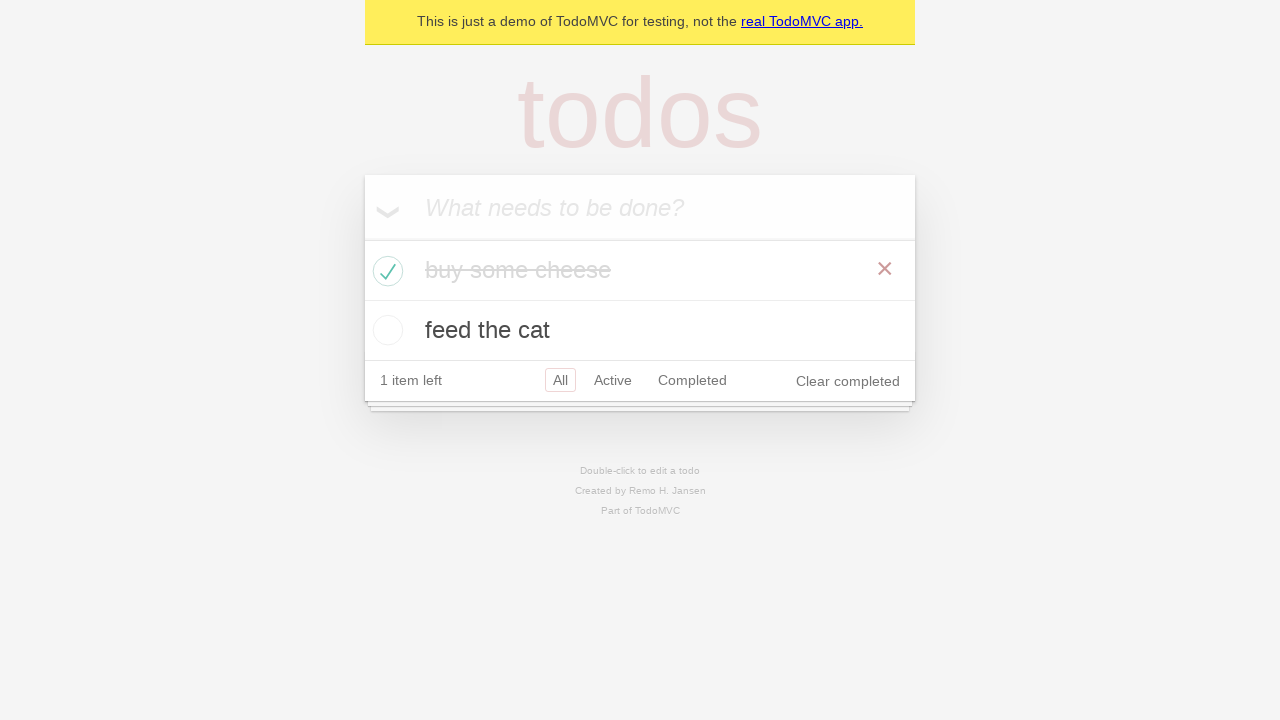

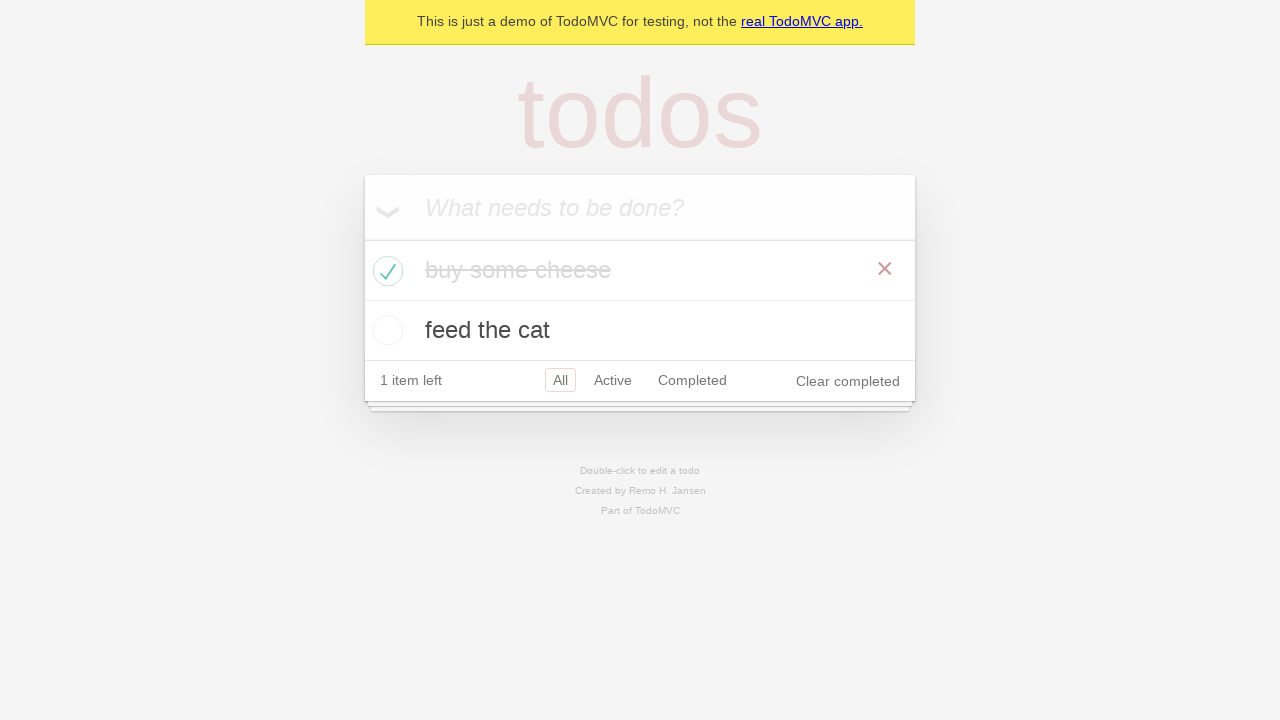